Tests phone number validation with multiple scenarios including length and format requirements

Starting URL: https://alada.vn/tai-khoan/dang-ky.html

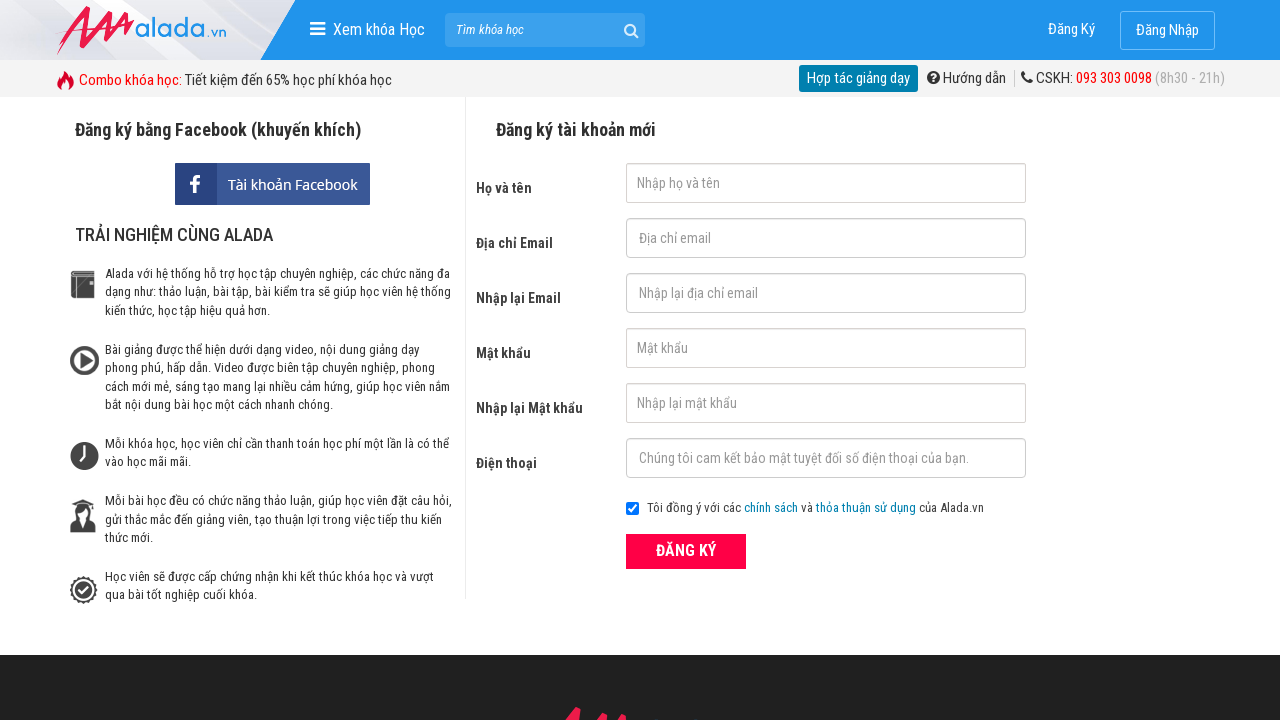

Filled first name field with 'Ha Ngan' on #txtFirstname
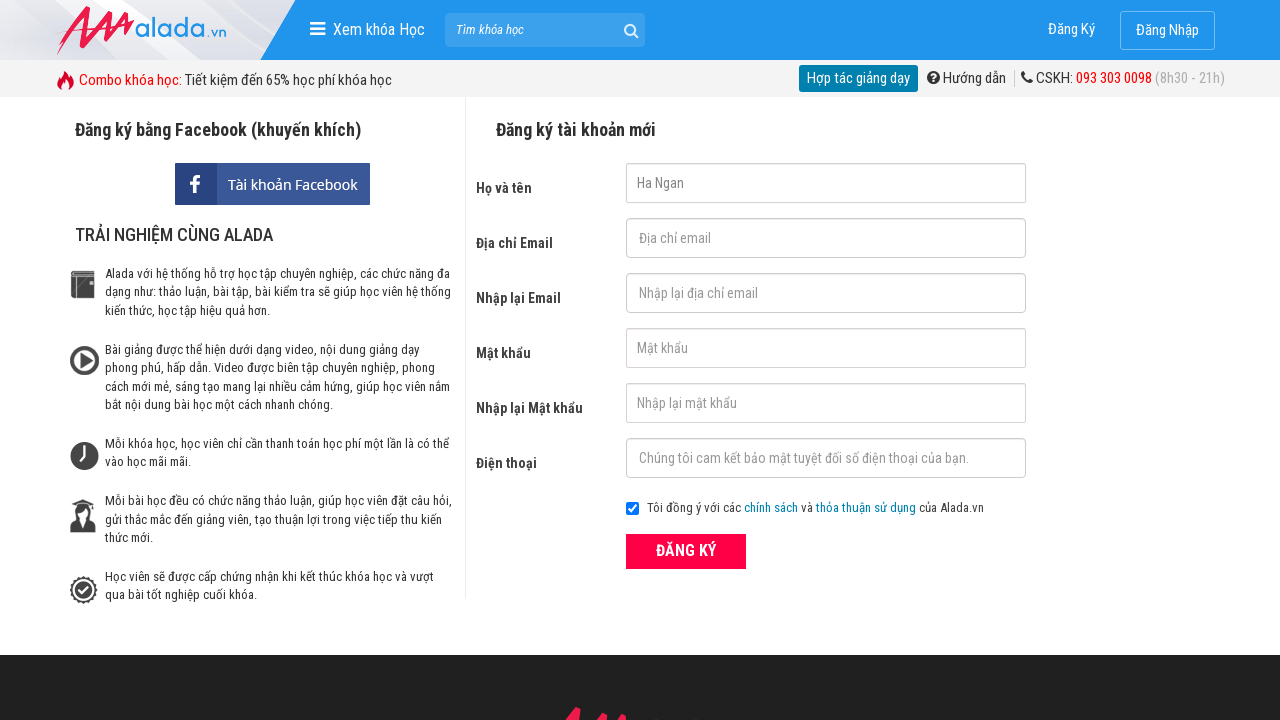

Filled email field with 'ngan@gmail.com' on #txtEmail
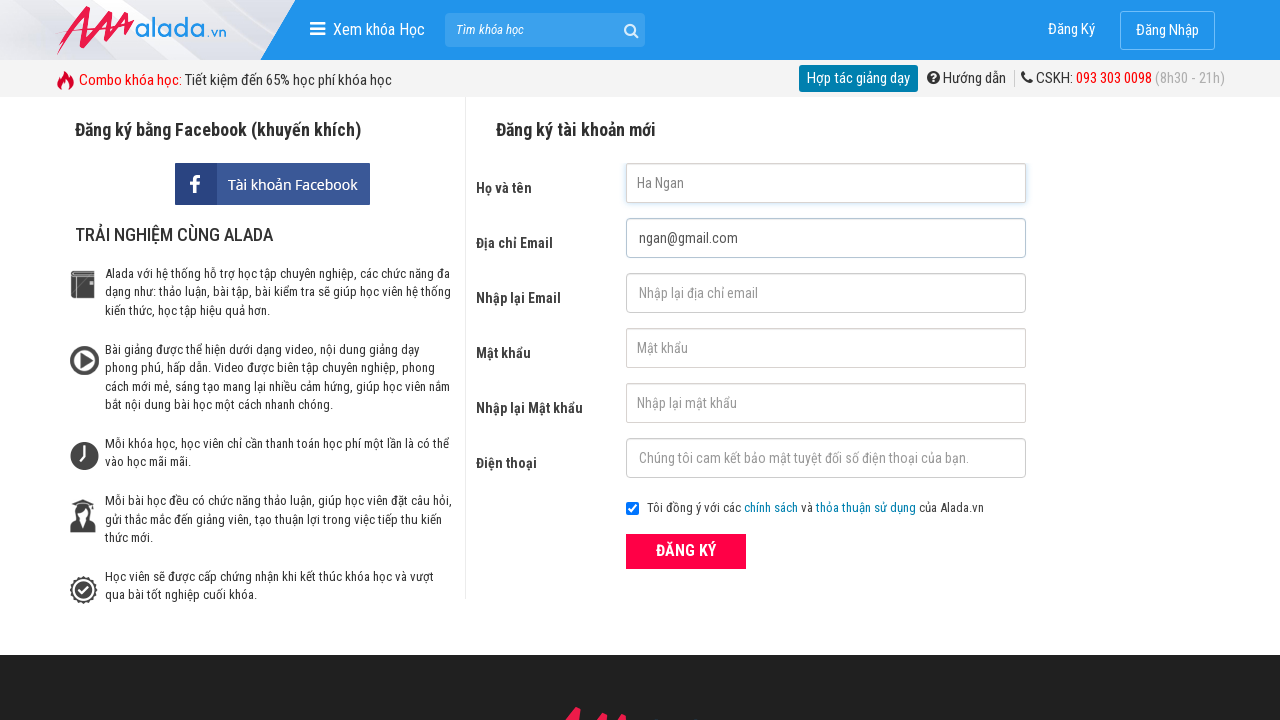

Filled confirm email field with 'ngan@gmail.com' on #txtCEmail
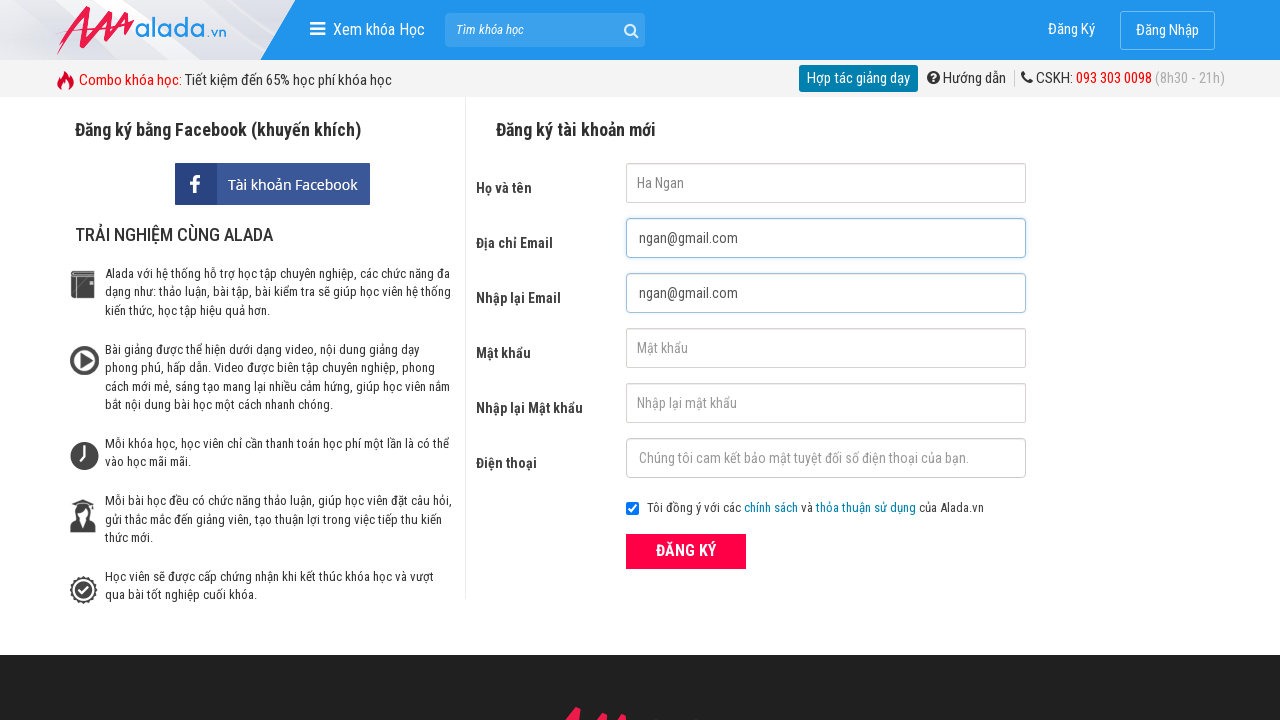

Filled password field with '123456789' on #txtPassword
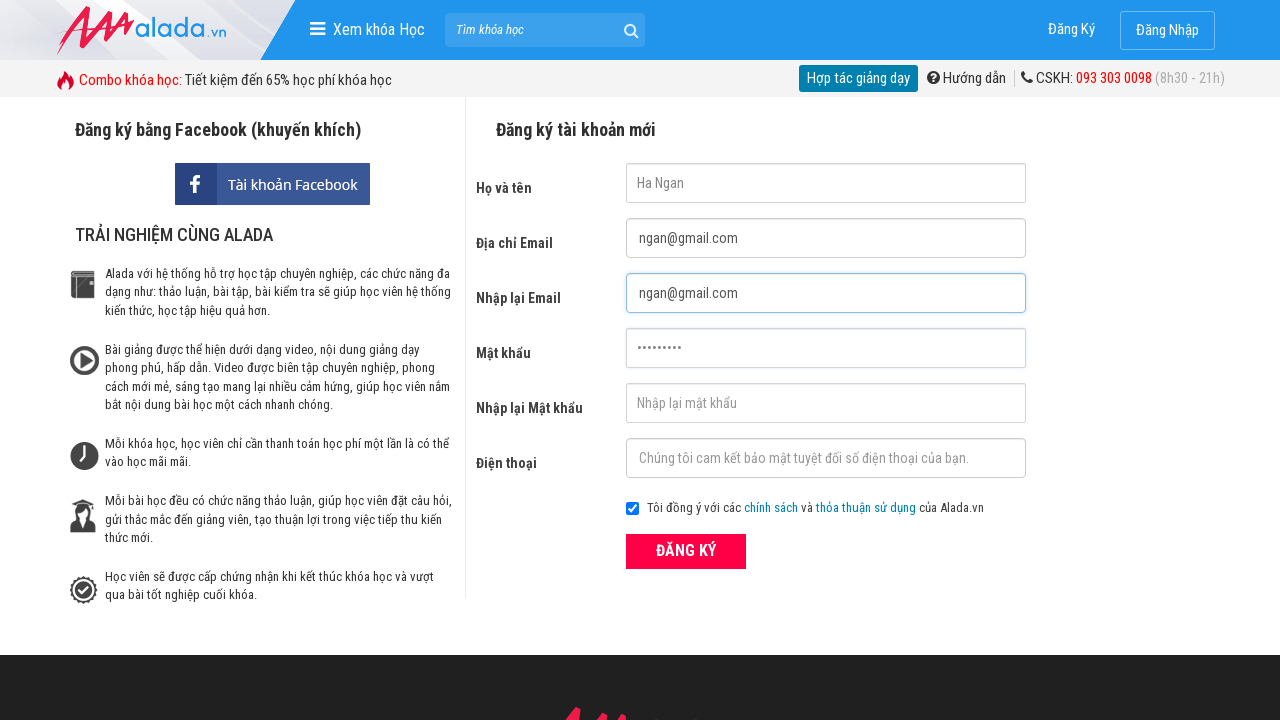

Filled confirm password field with '123456789' on #txtCPassword
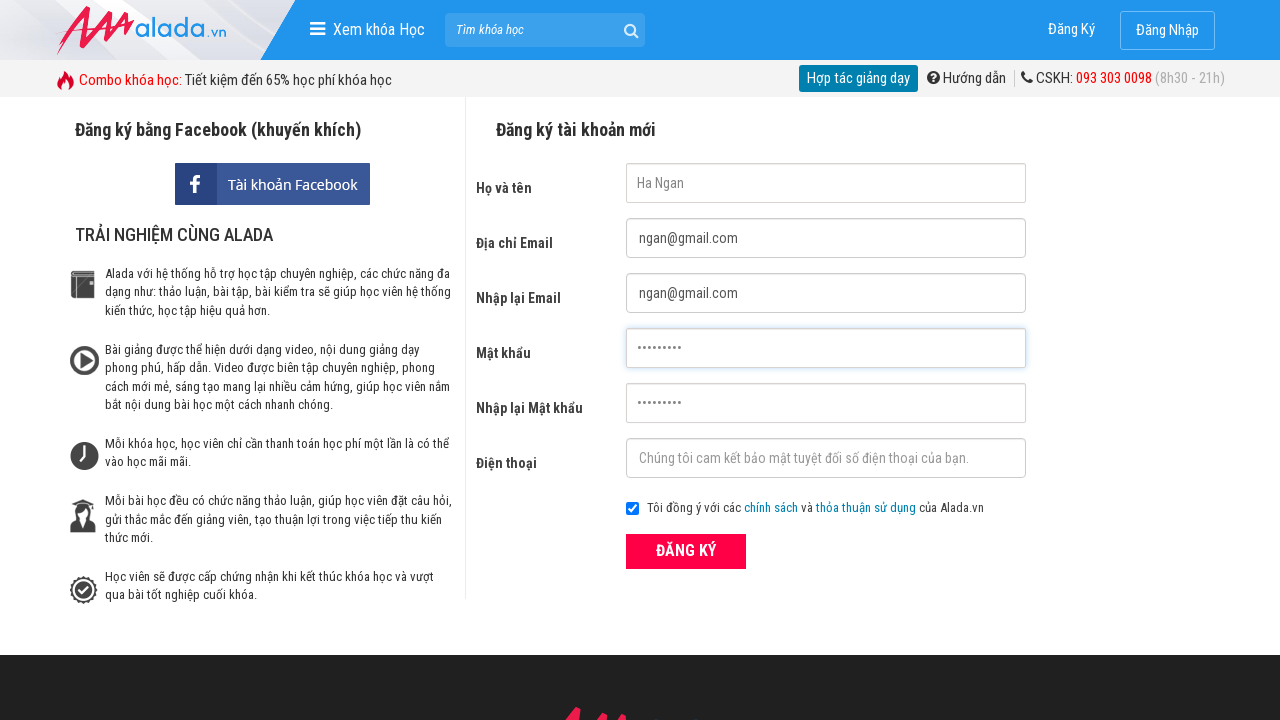

Filled phone field with '090587111' (too short - 9 digits) on #txtPhone
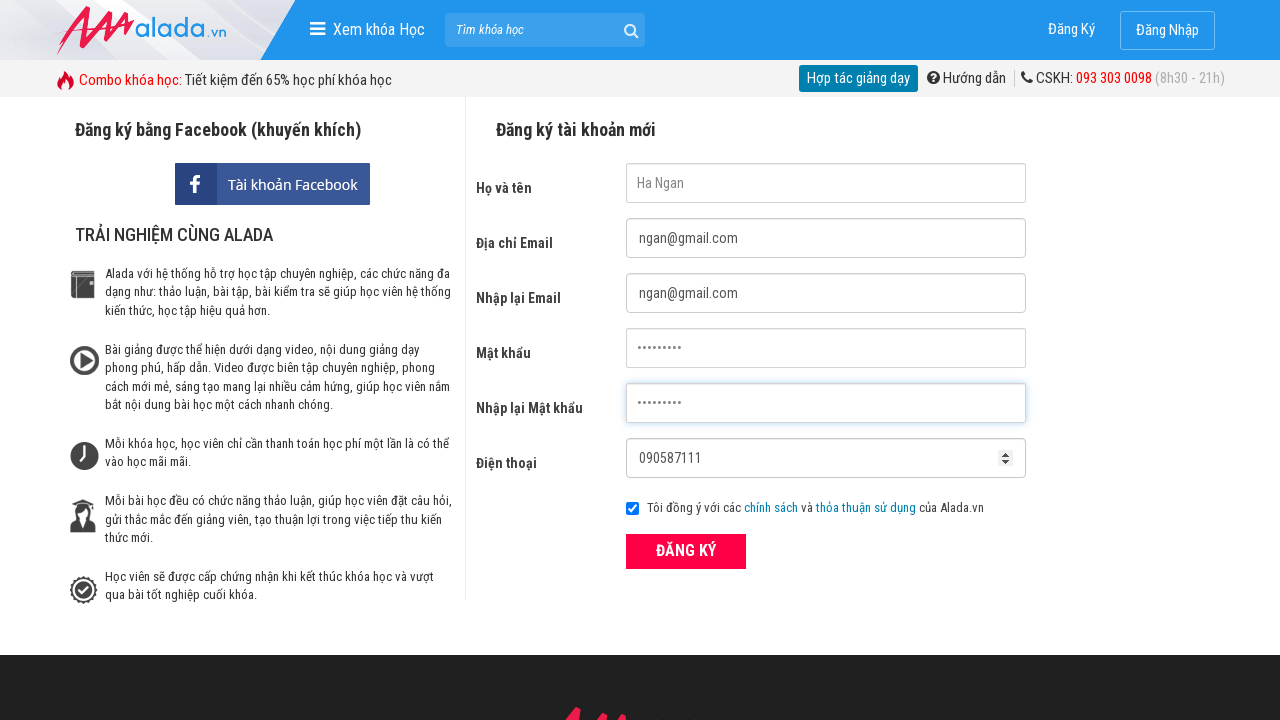

Clicked ĐĂNG KÝ button to submit form with short phone number at (686, 551) on xpath=//form[@id='frmLogin']//button[text()='ĐĂNG KÝ']
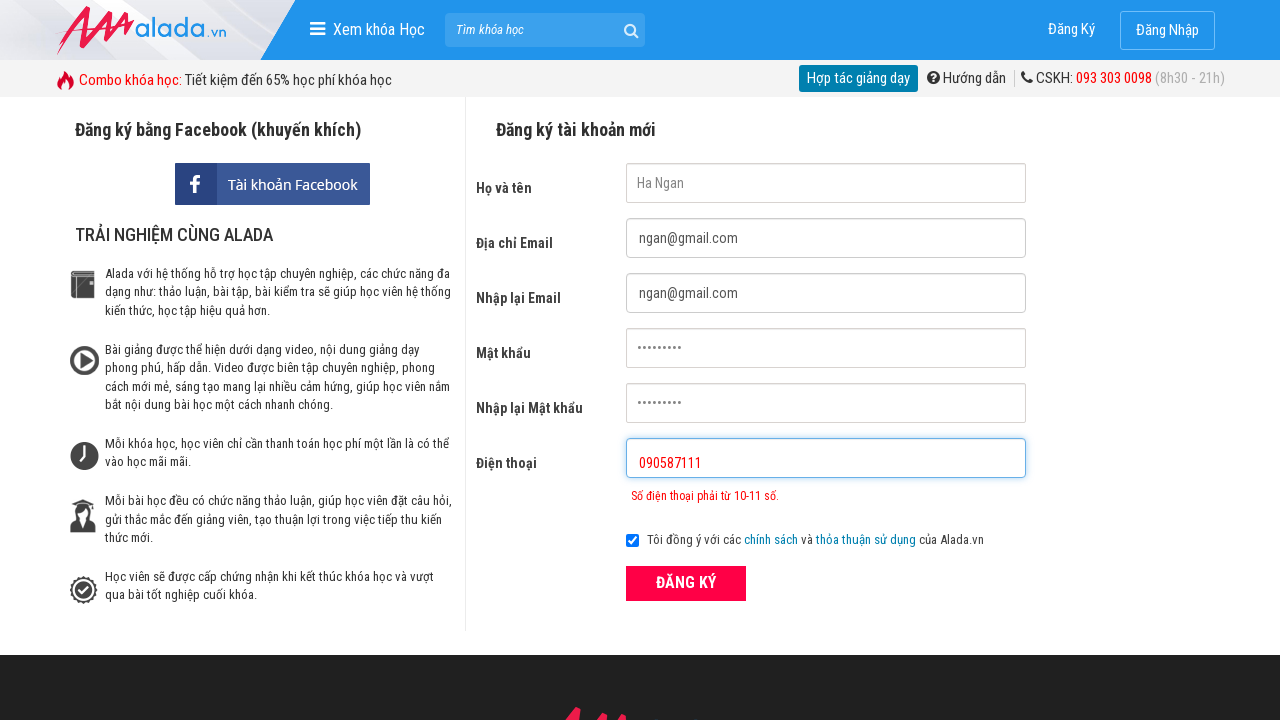

Phone validation error appeared for too short phone number
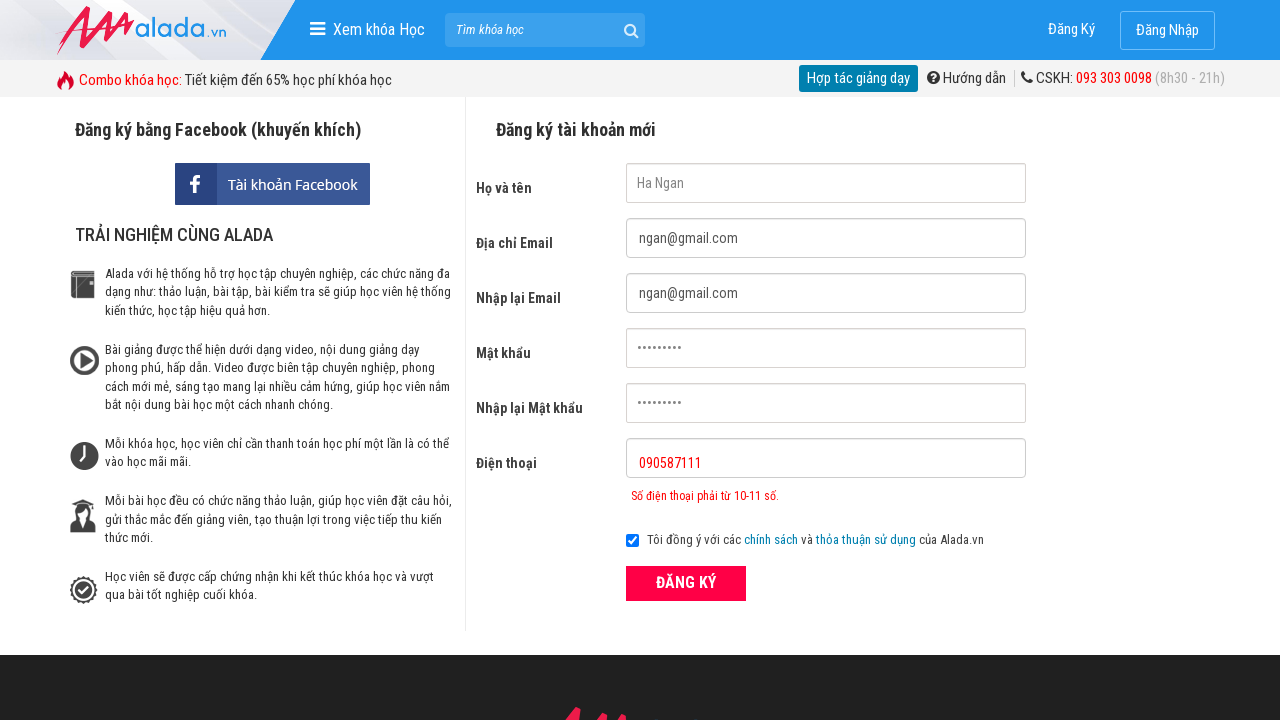

Filled phone field with '090587111233' (too long - 12 digits) on #txtPhone
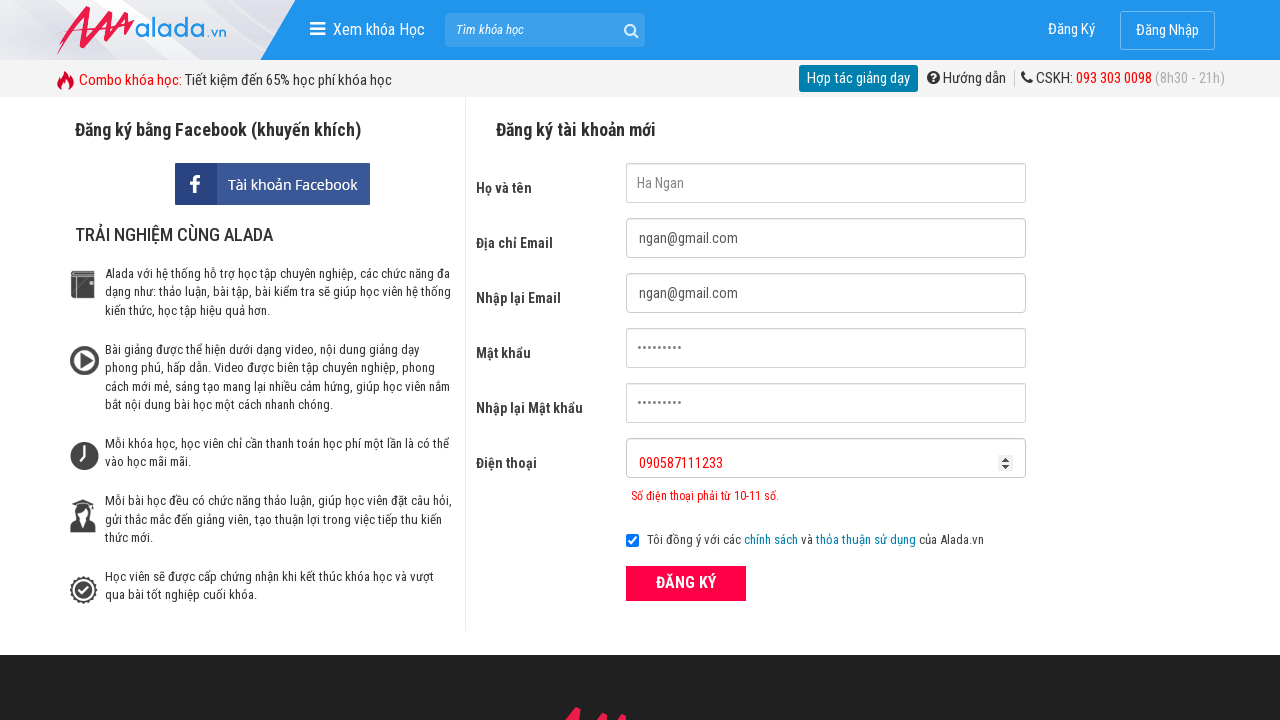

Clicked ĐĂNG KÝ button to submit form with long phone number at (686, 583) on xpath=//form[@id='frmLogin']//button[text()='ĐĂNG KÝ']
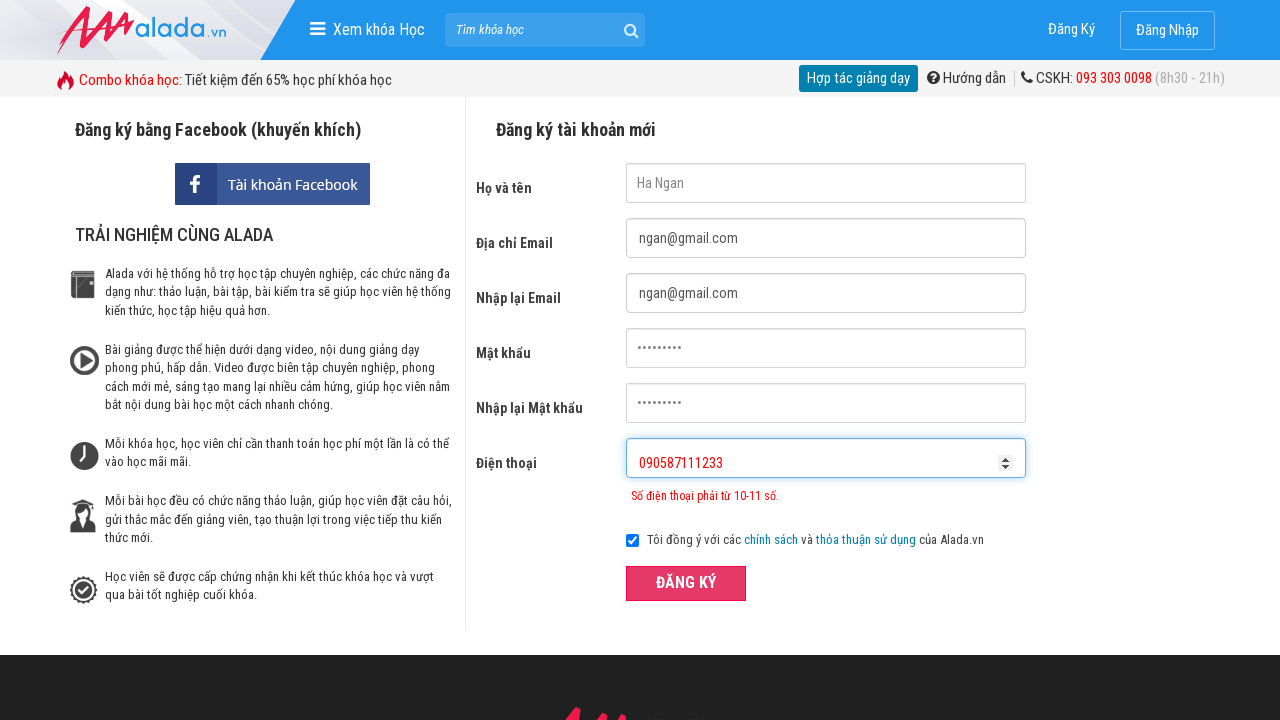

Phone validation error appeared for too long phone number
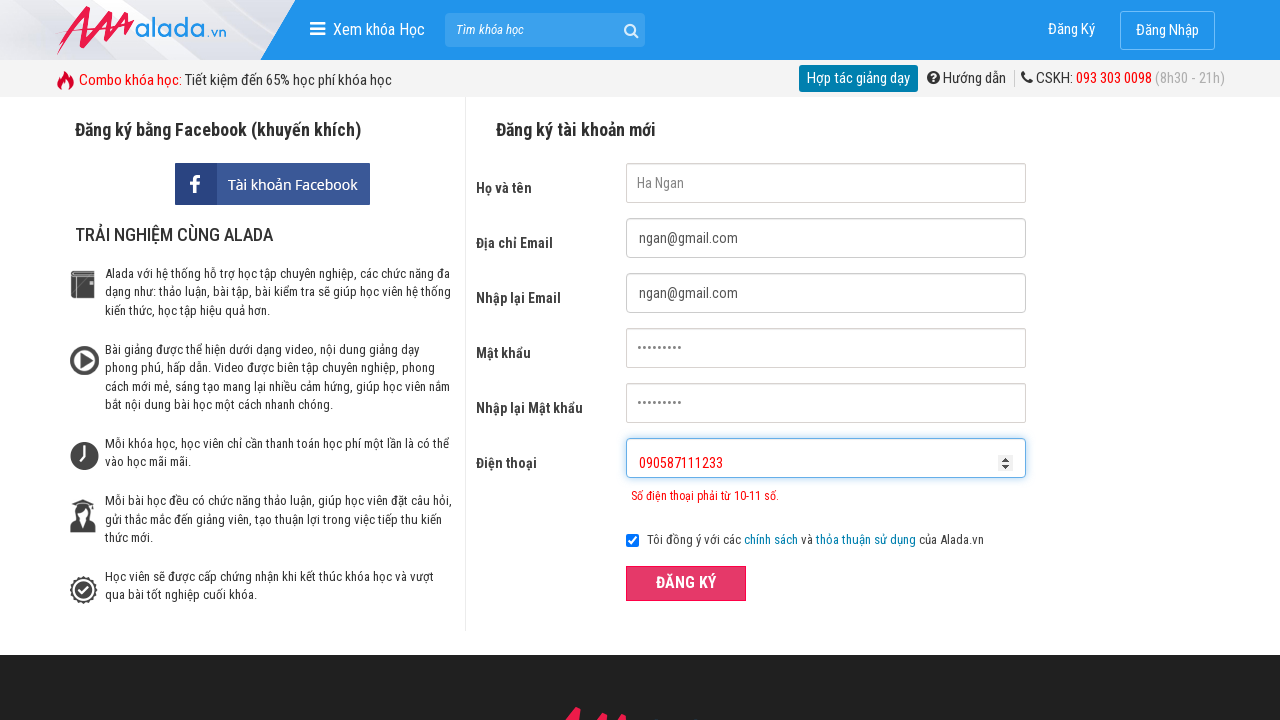

Filled phone field with '9876543210' (invalid prefix - does not start with 0) on #txtPhone
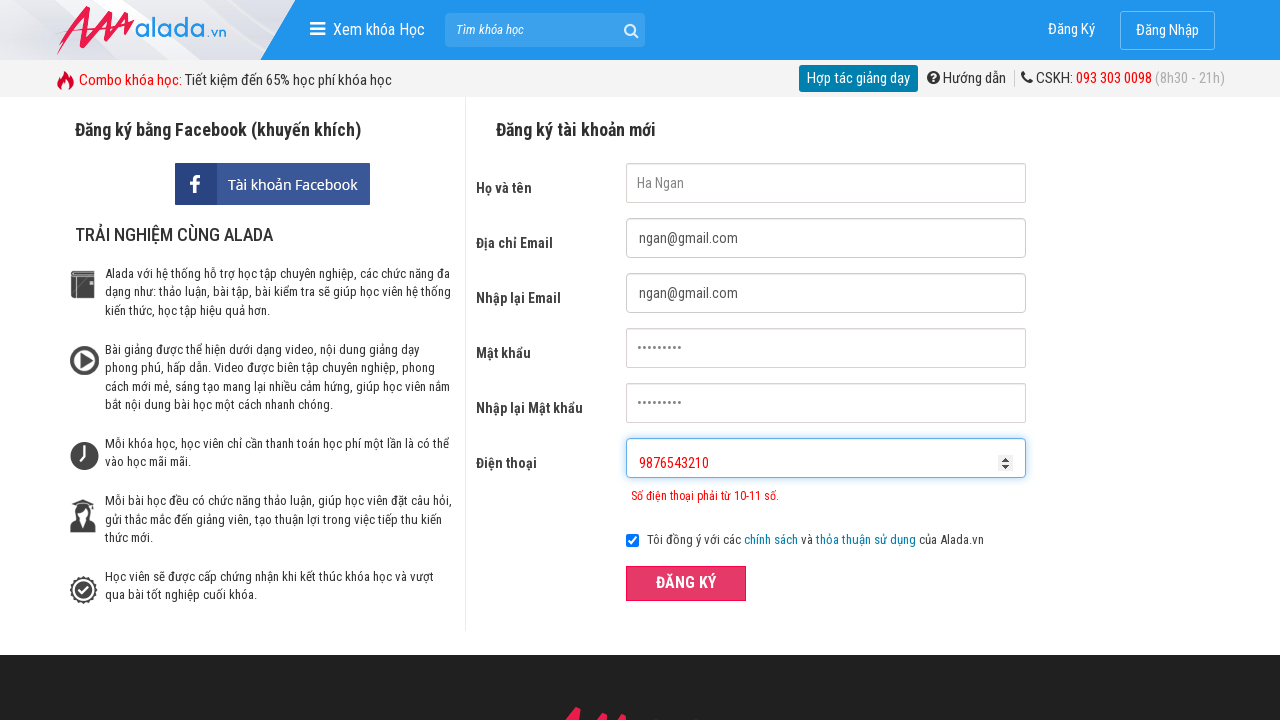

Clicked ĐĂNG KÝ button to submit form with invalid phone prefix at (686, 583) on xpath=//form[@id='frmLogin']//button[text()='ĐĂNG KÝ']
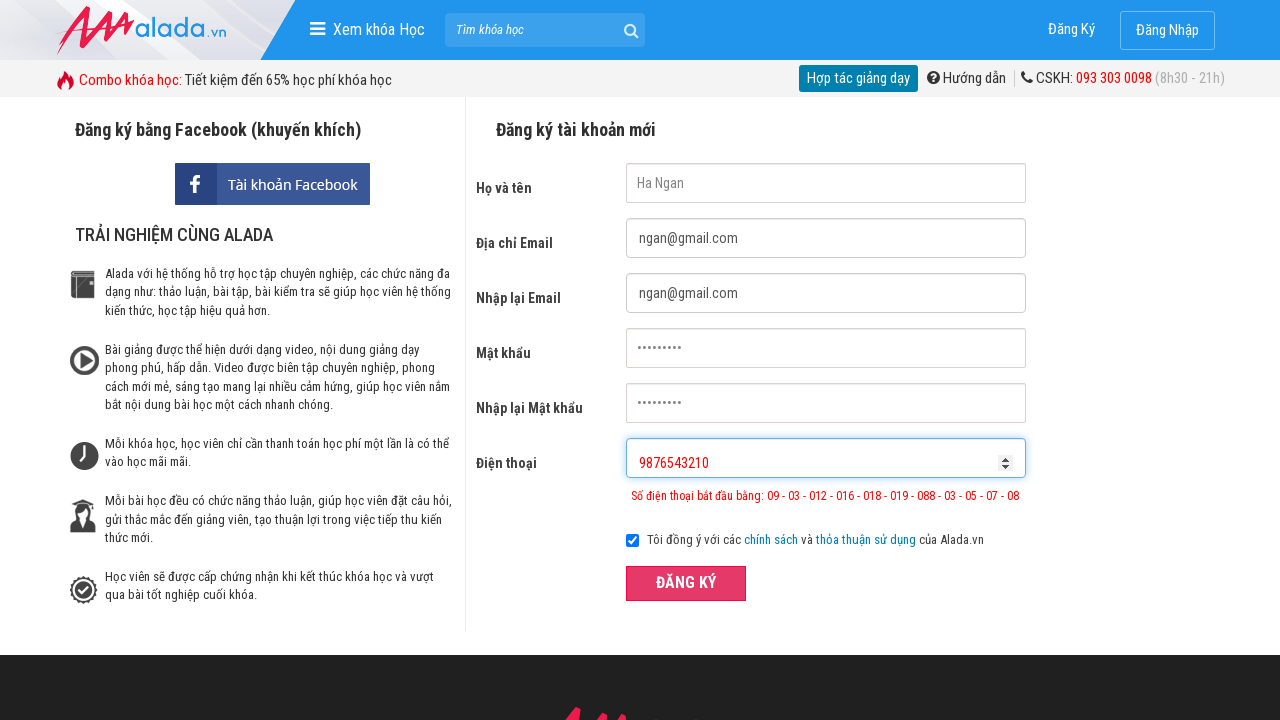

Phone validation error appeared for invalid phone prefix
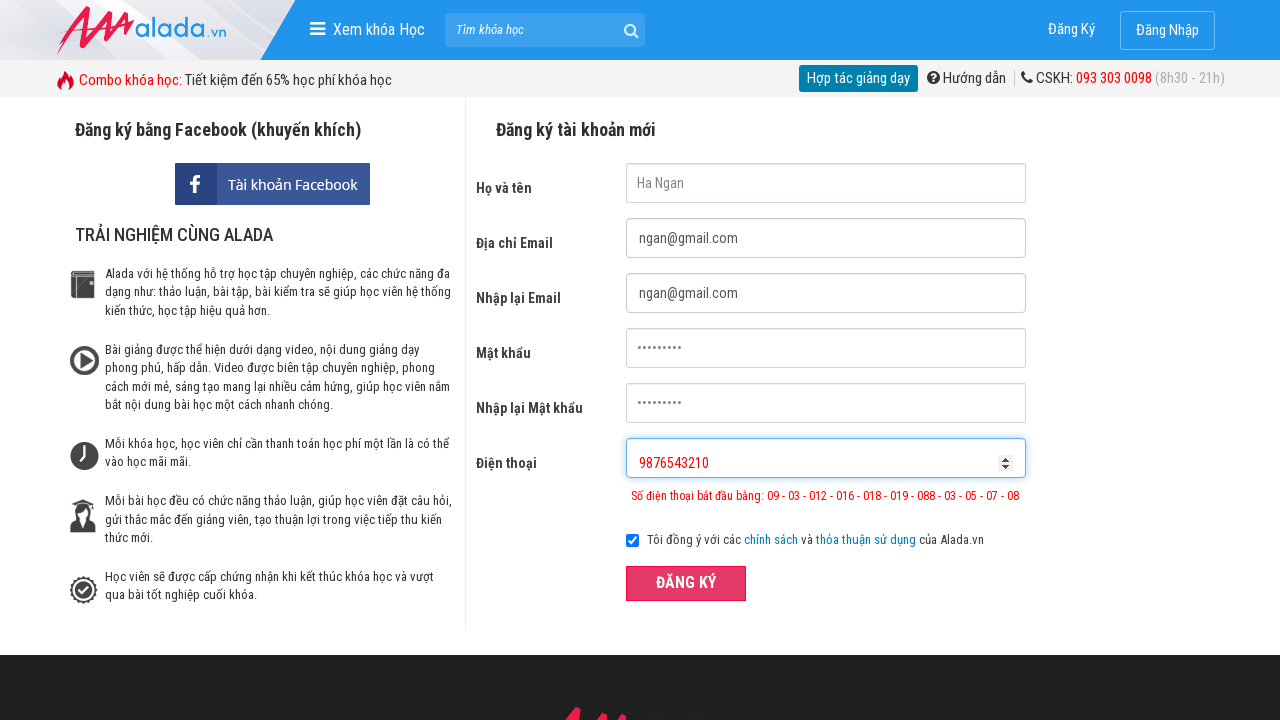

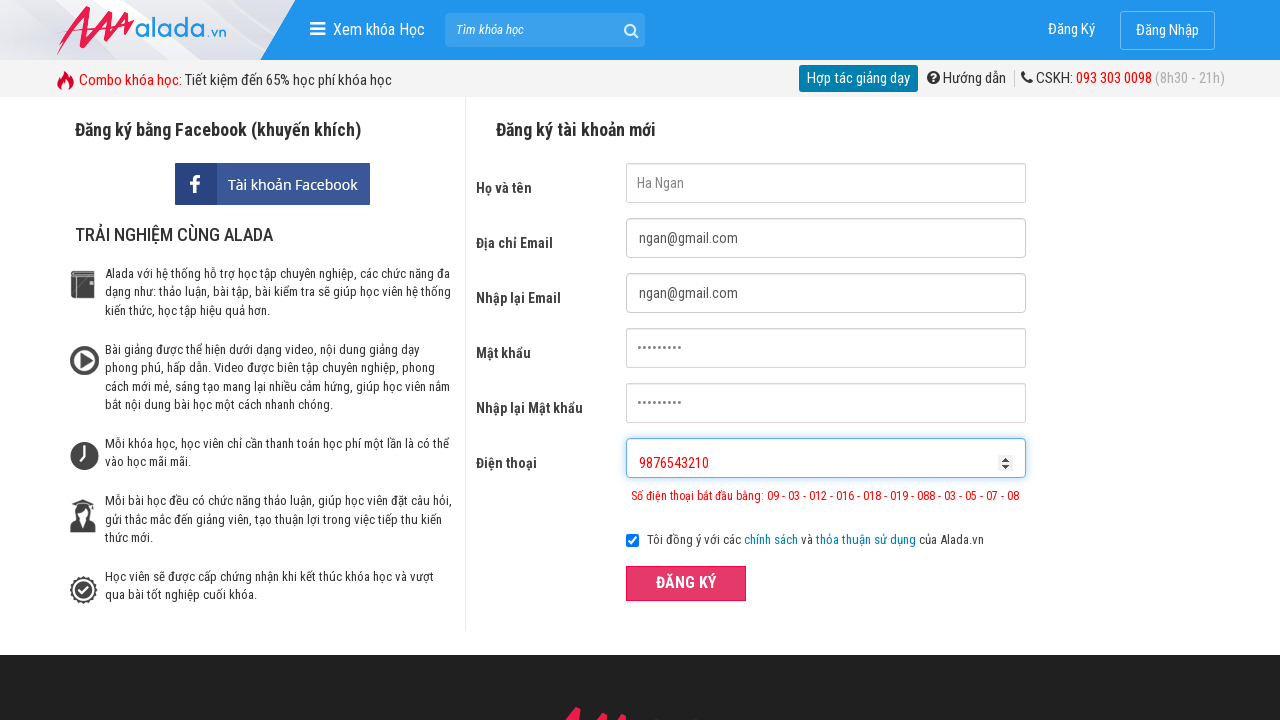